Tests JavaScript scrolling operations on the Selenium website by scrolling down 1500 pixels and then scrolling back up 1500 pixels

Starting URL: https://www.selenium.dev/

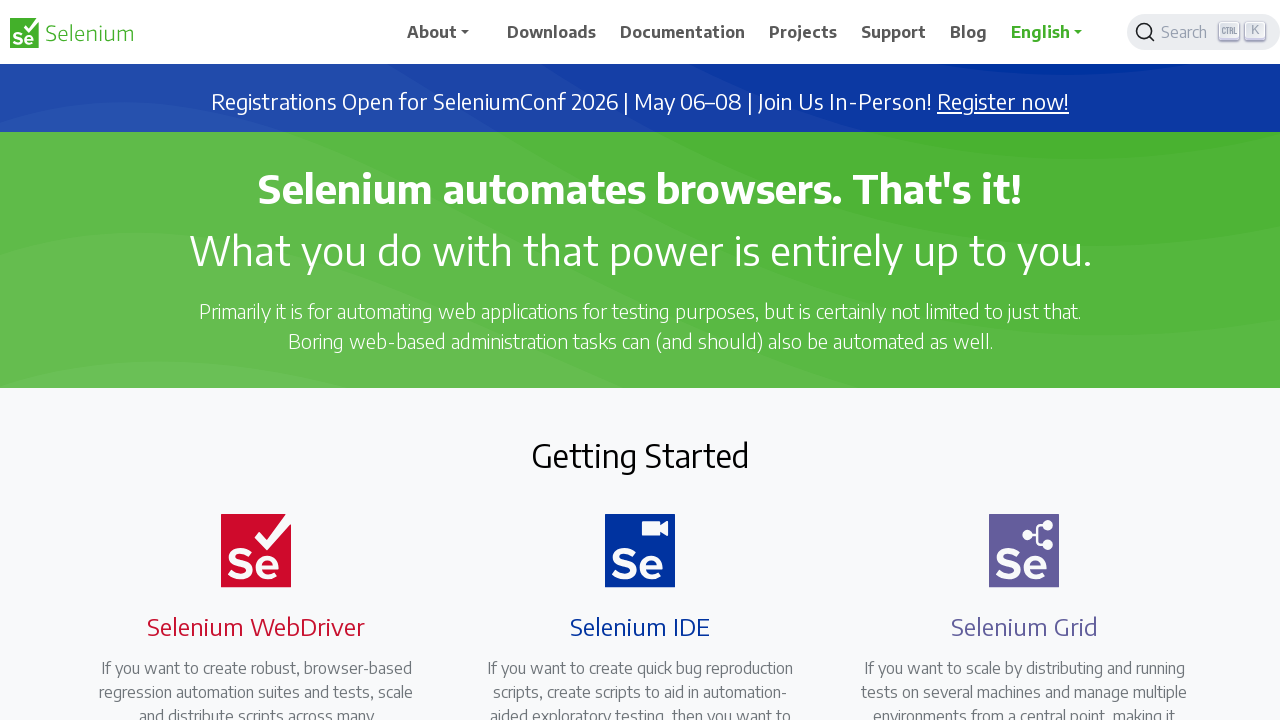

Scrolled down 1500 pixels on Selenium website
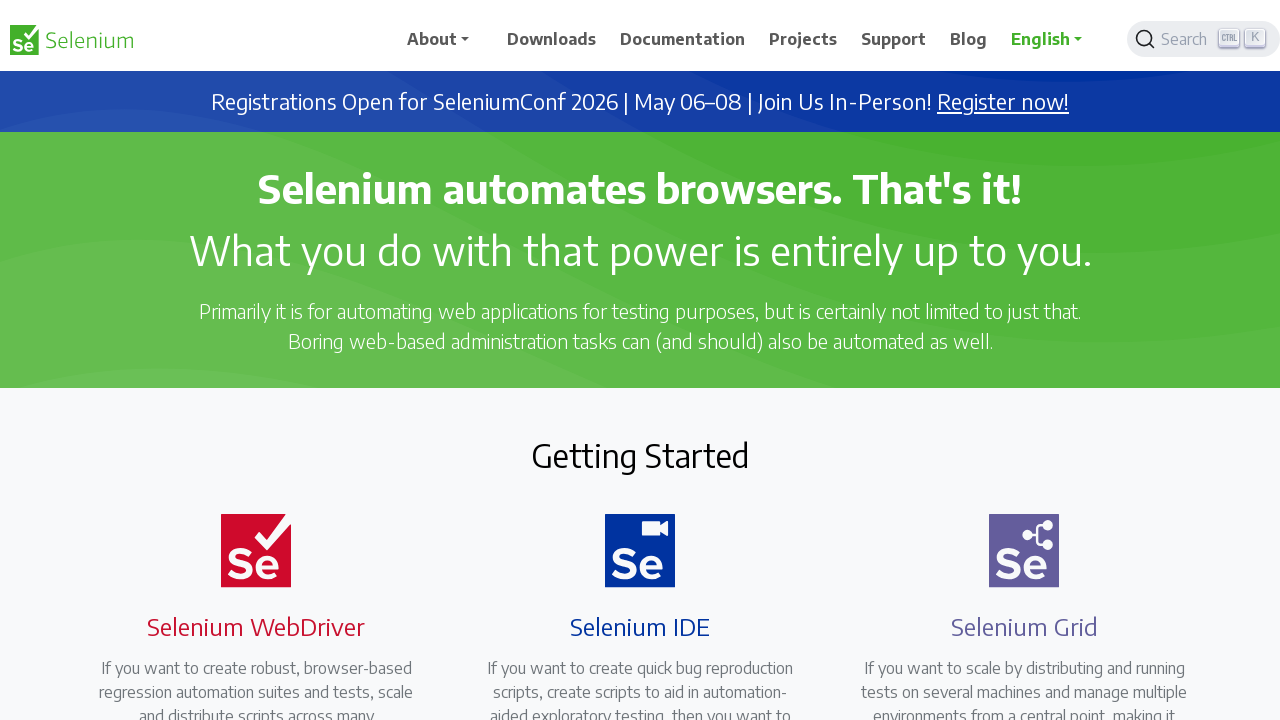

Waited 2 seconds to observe scroll effect
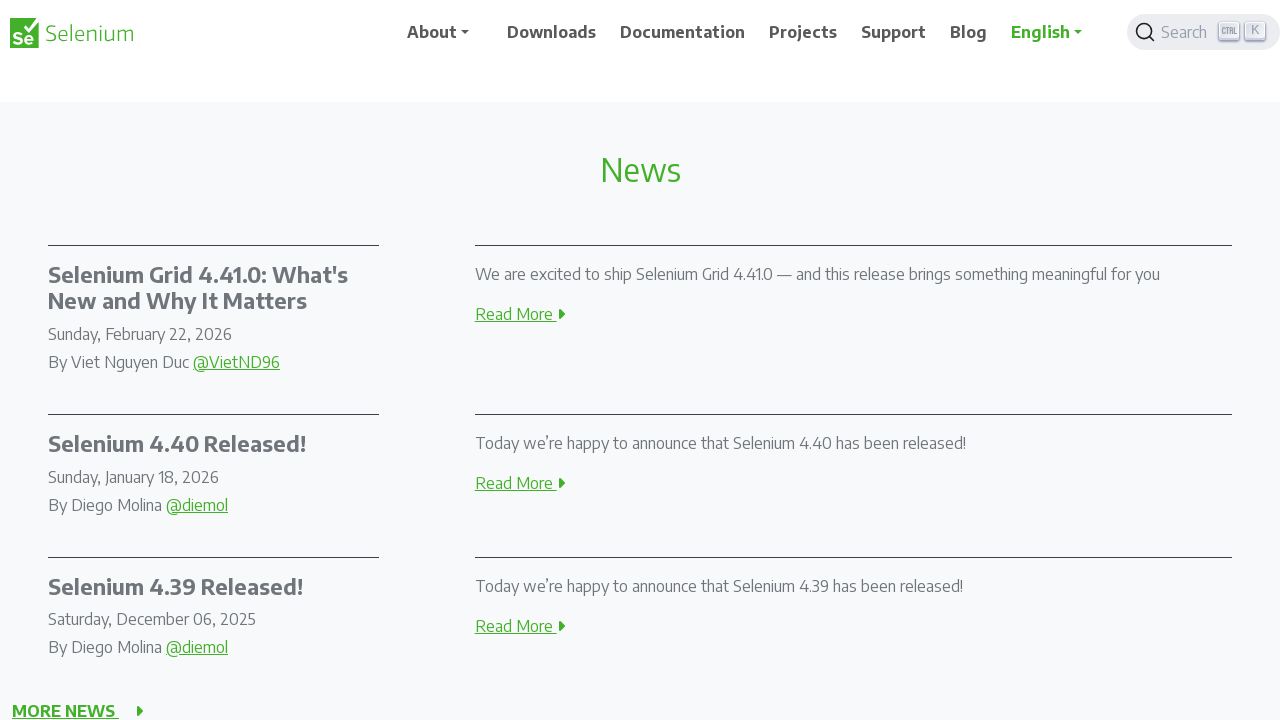

Scrolled back up 1500 pixels to original position
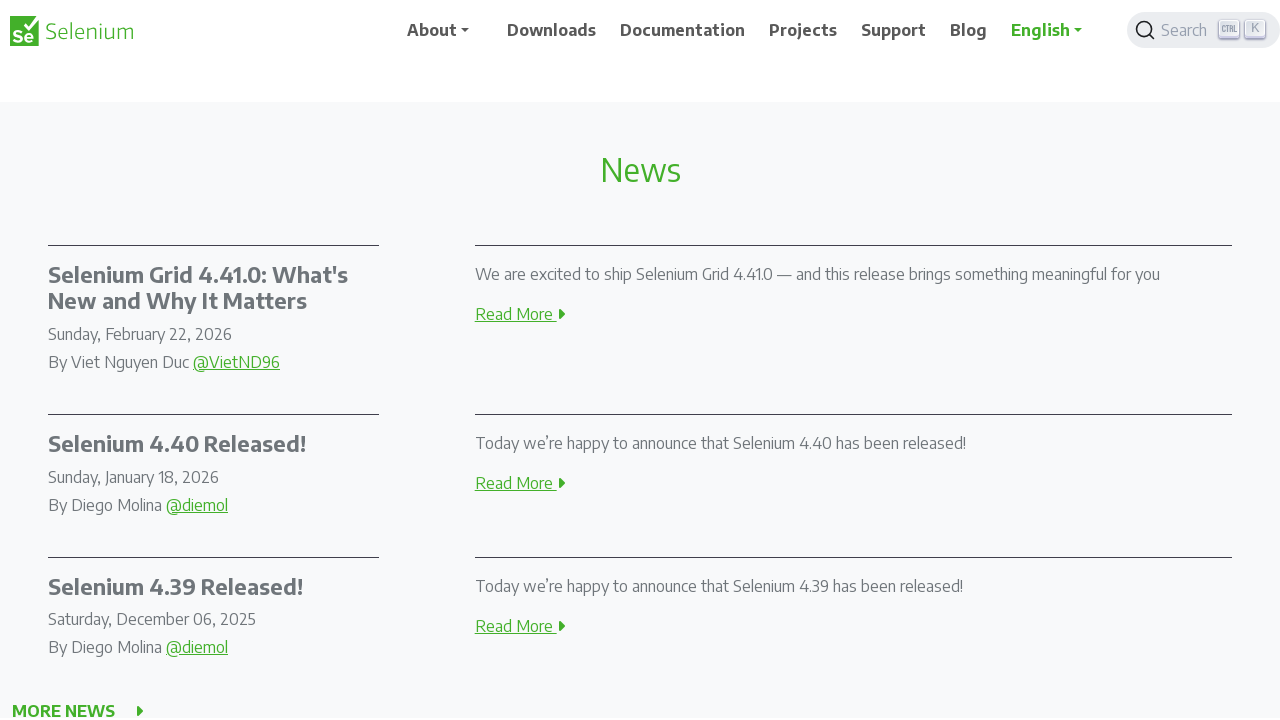

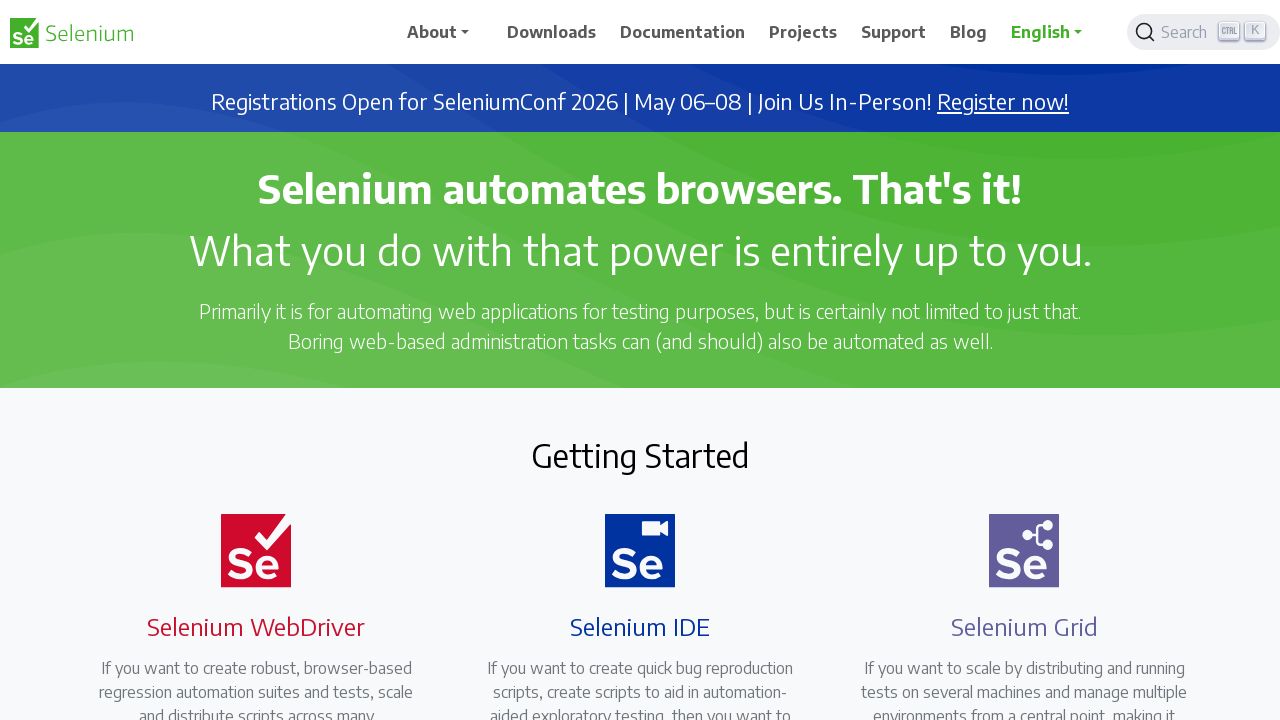